Tests clicking a dropdown button and waiting for dropdown menu items to become visible

Starting URL: http://omayo.blogspot.com/

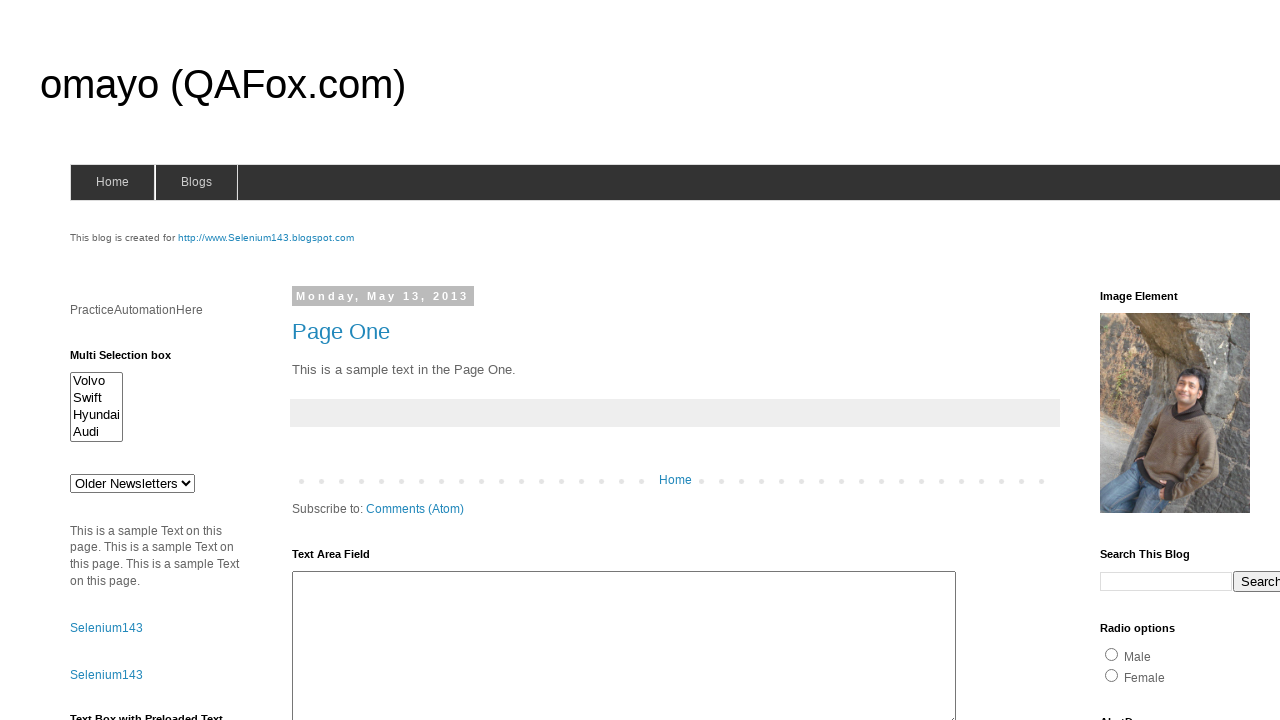

Navigated to http://omayo.blogspot.com/
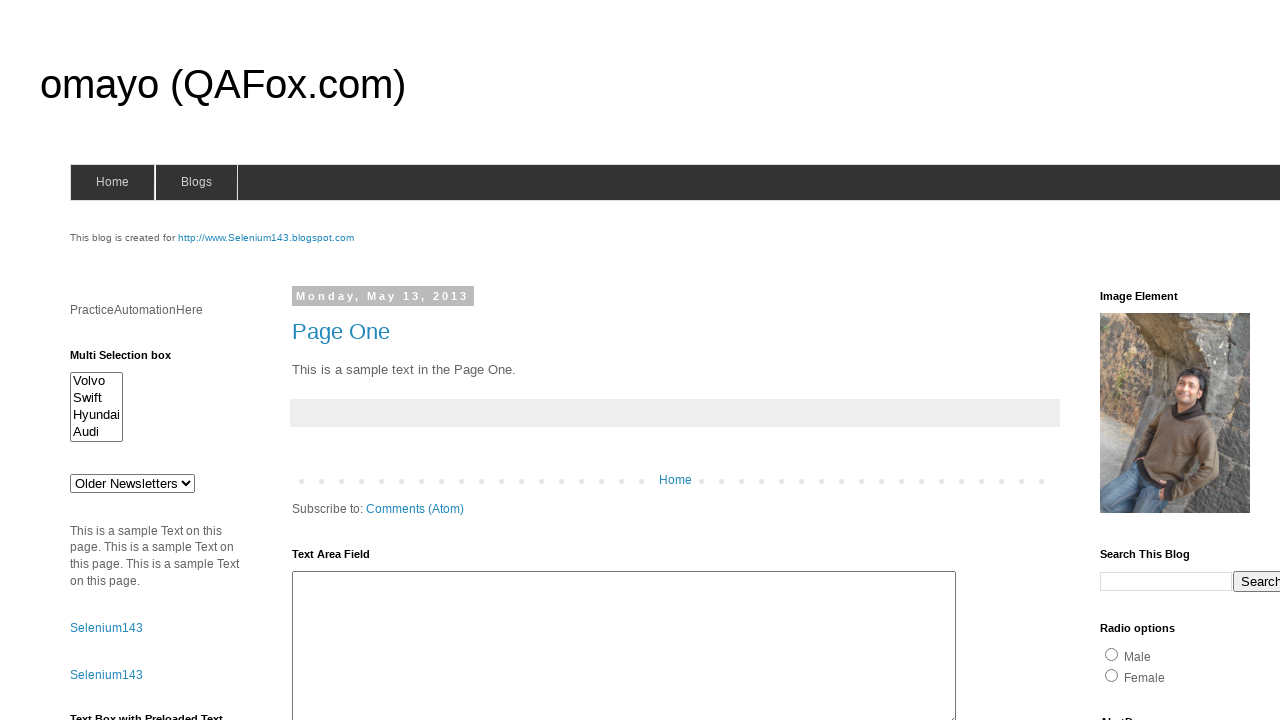

Clicked dropdown button at (1227, 360) on .dropbtn
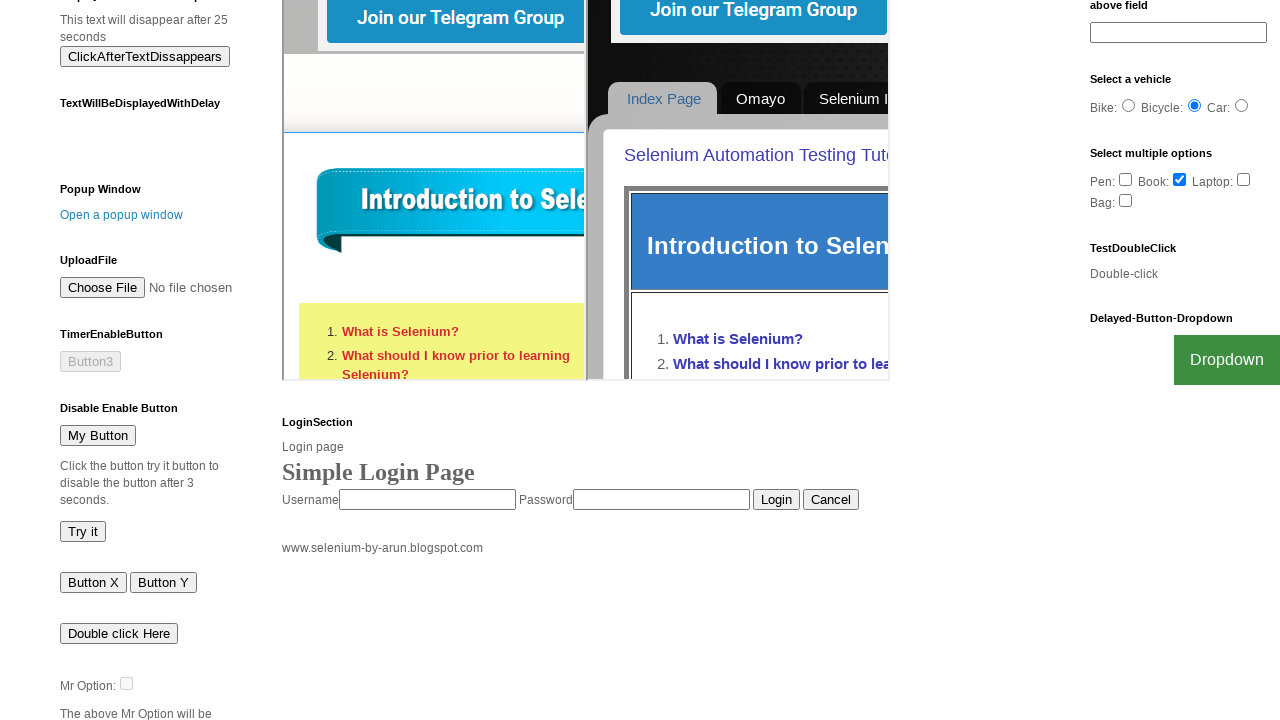

Dropdown menu items became visible
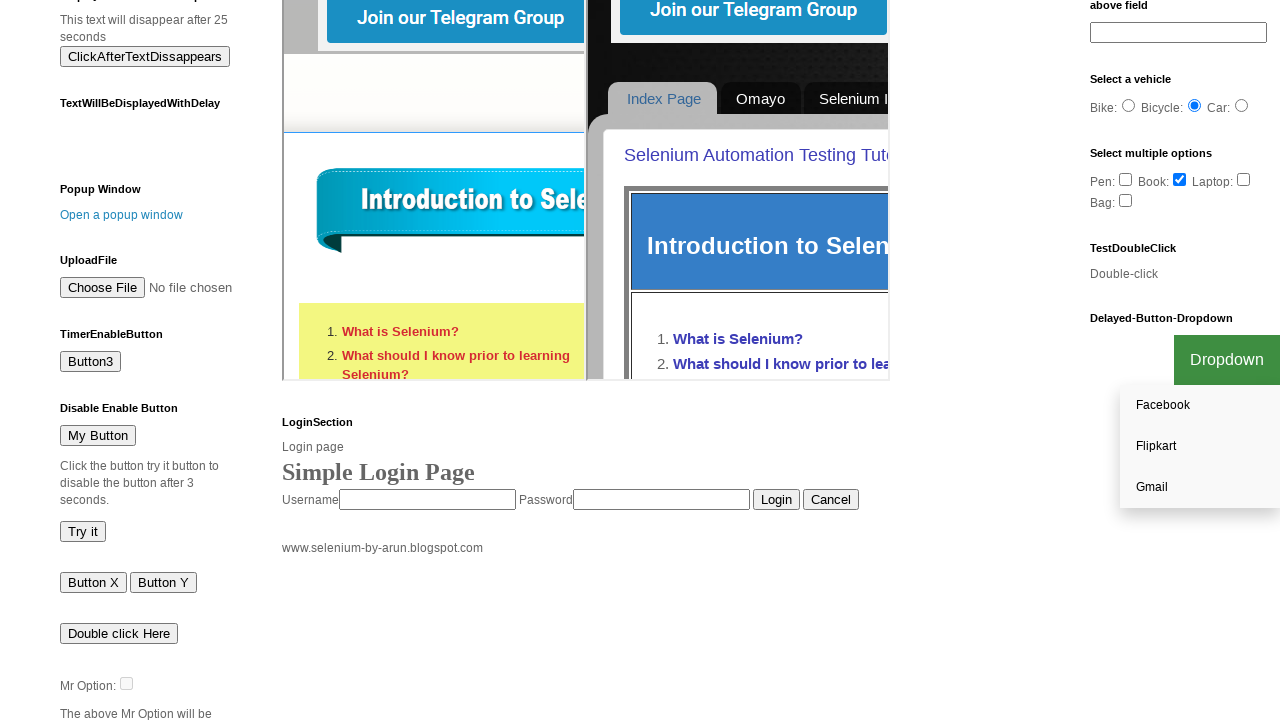

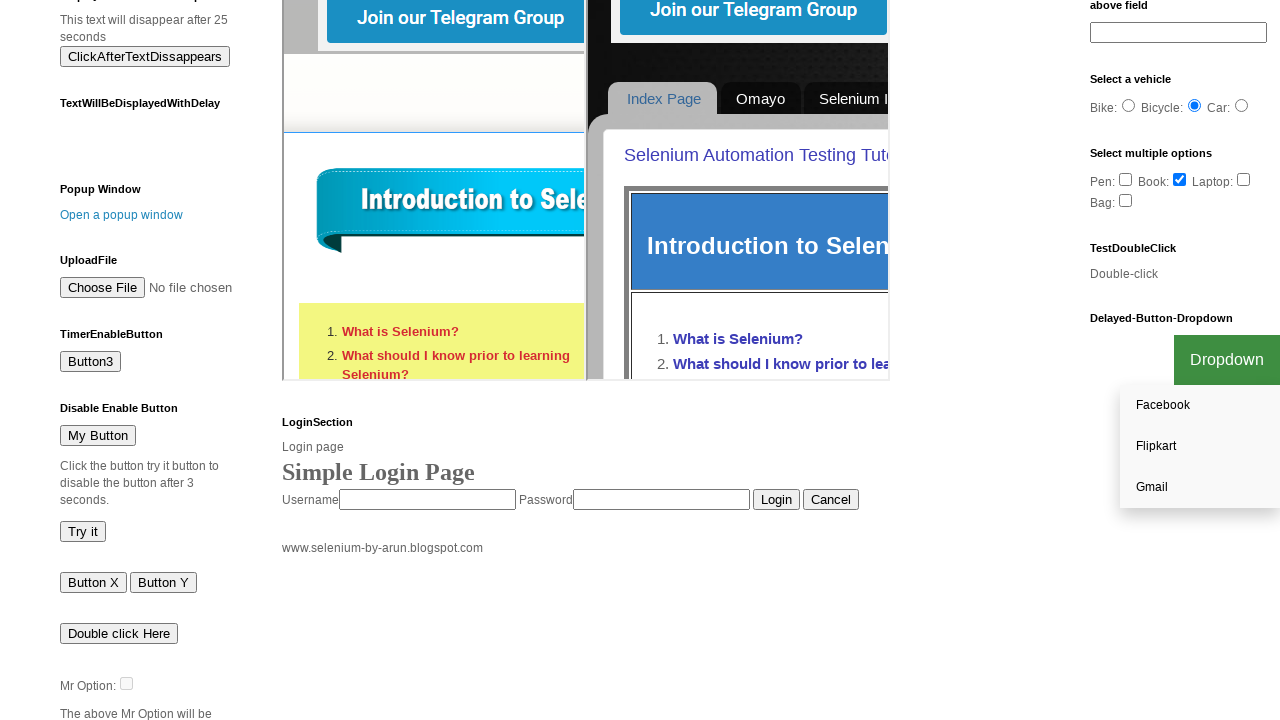